Tests registration form on registration2 page by filling all fields (first name, last name, email, phone, address) and submitting the form.

Starting URL: http://suninjuly.github.io/registration2.html

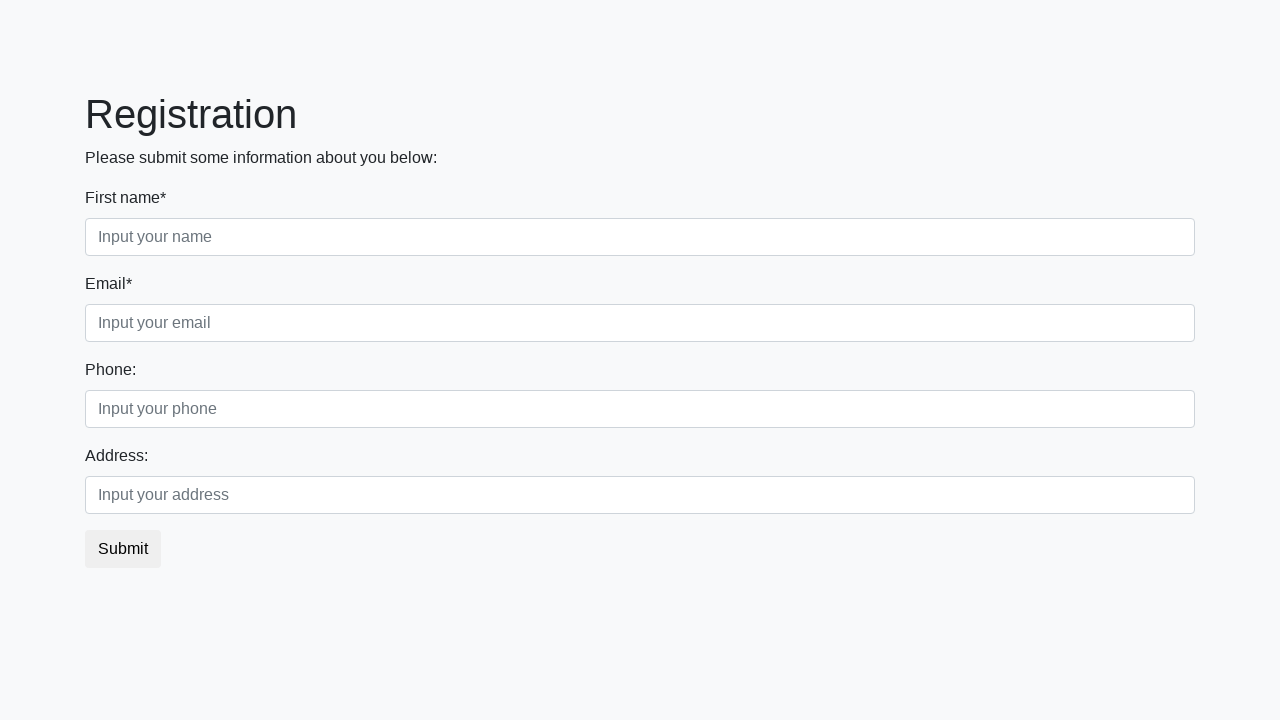

Filled first name field with 'Ivan' on input.form-control.first
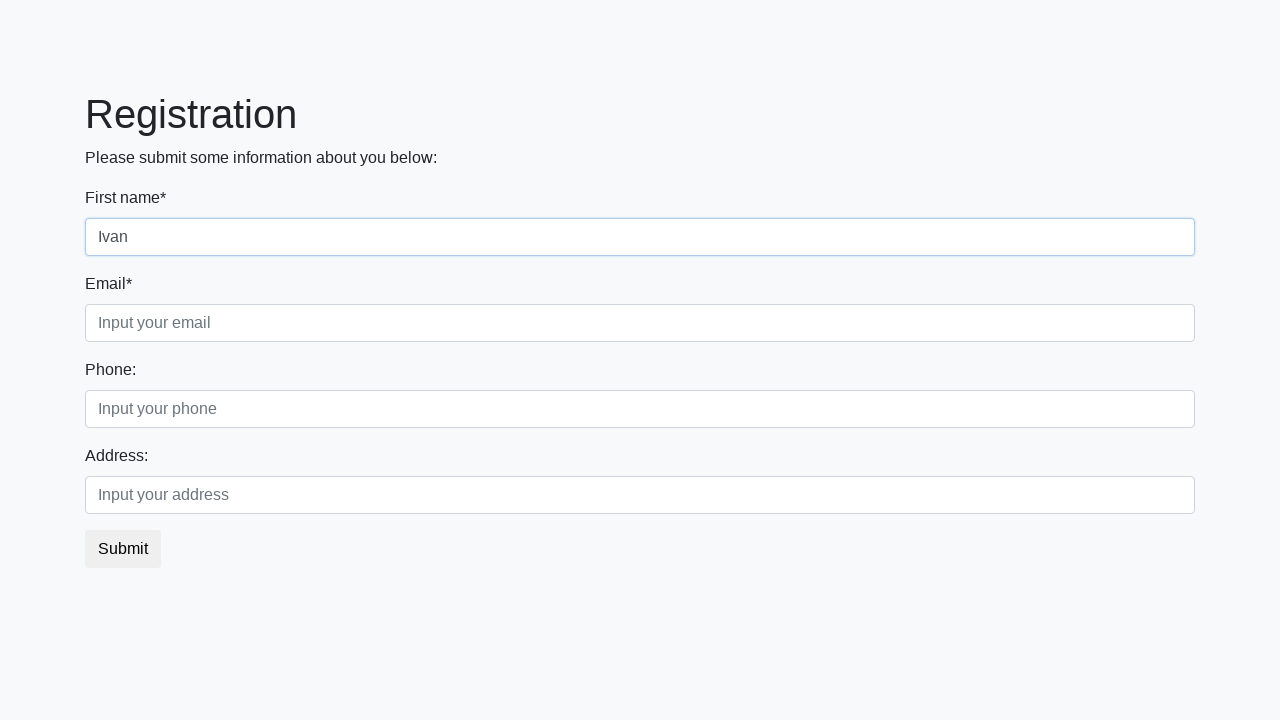

Filled last name field with 'Petrov' on input.form-control.second
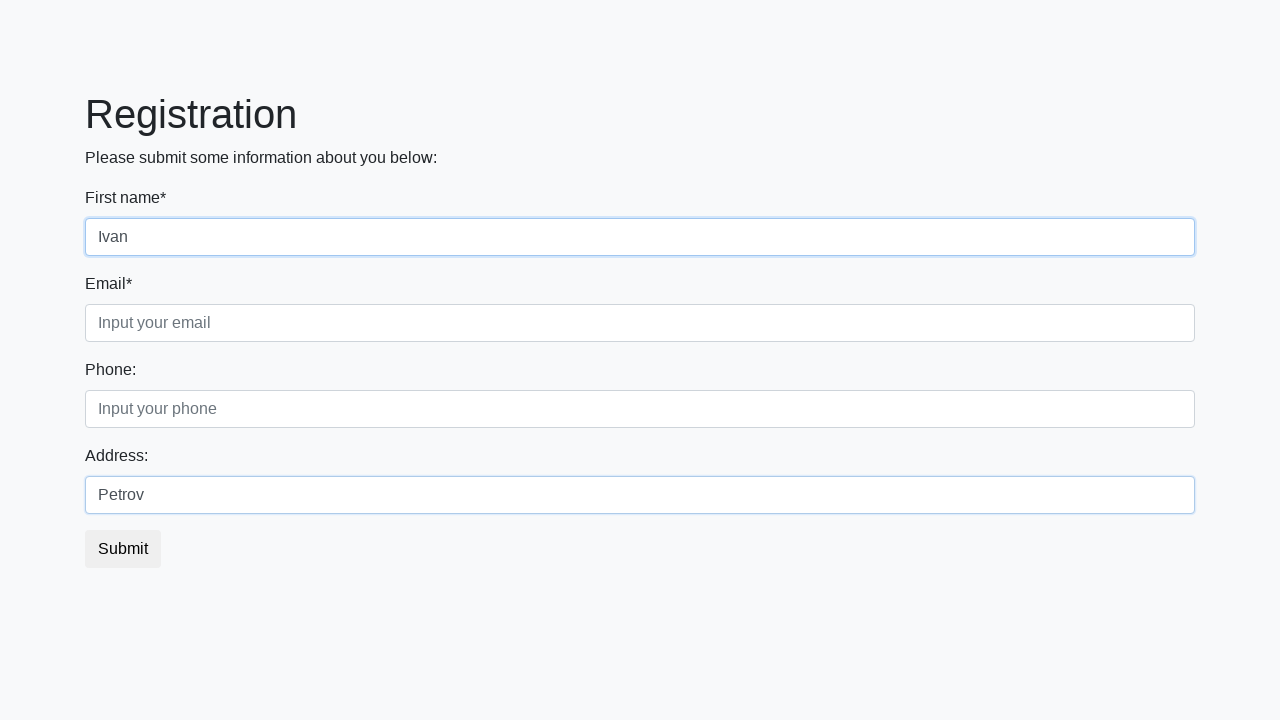

Filled email field with 'PetVan@kuku.ru' on input.form-control.third
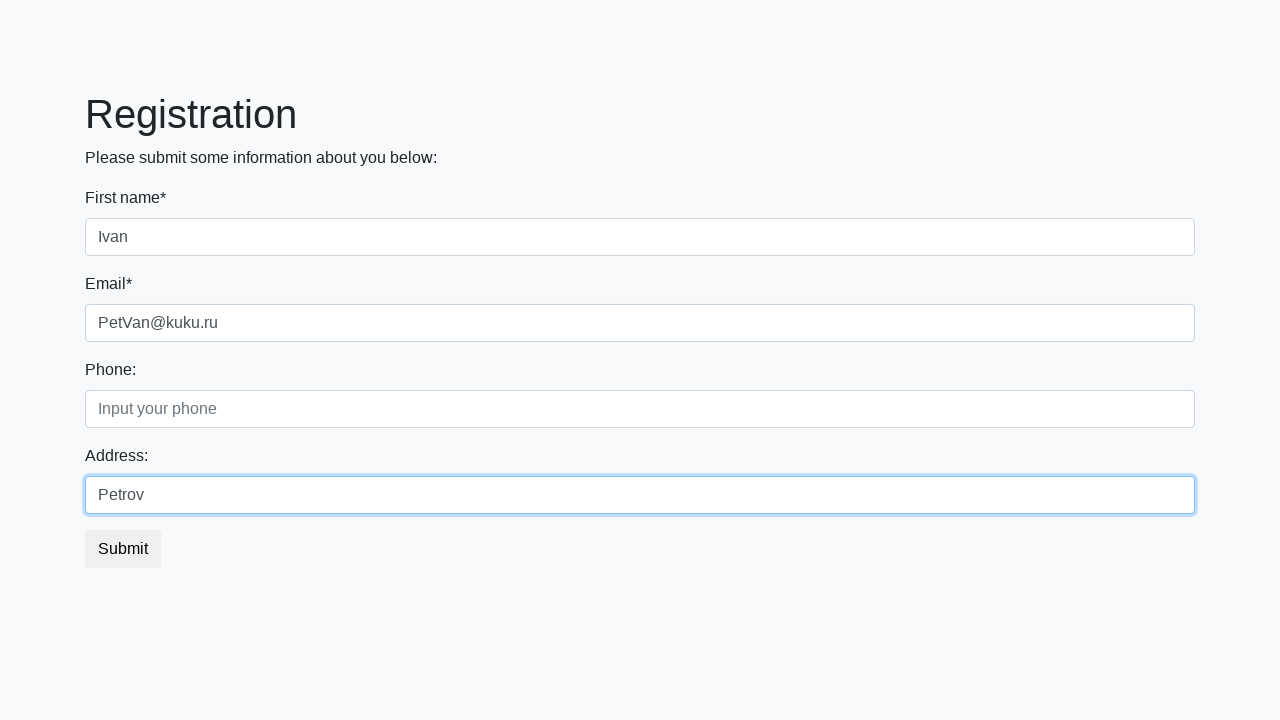

Filled phone field with '+79216502452' on .form-group.second_class input.form-control.second
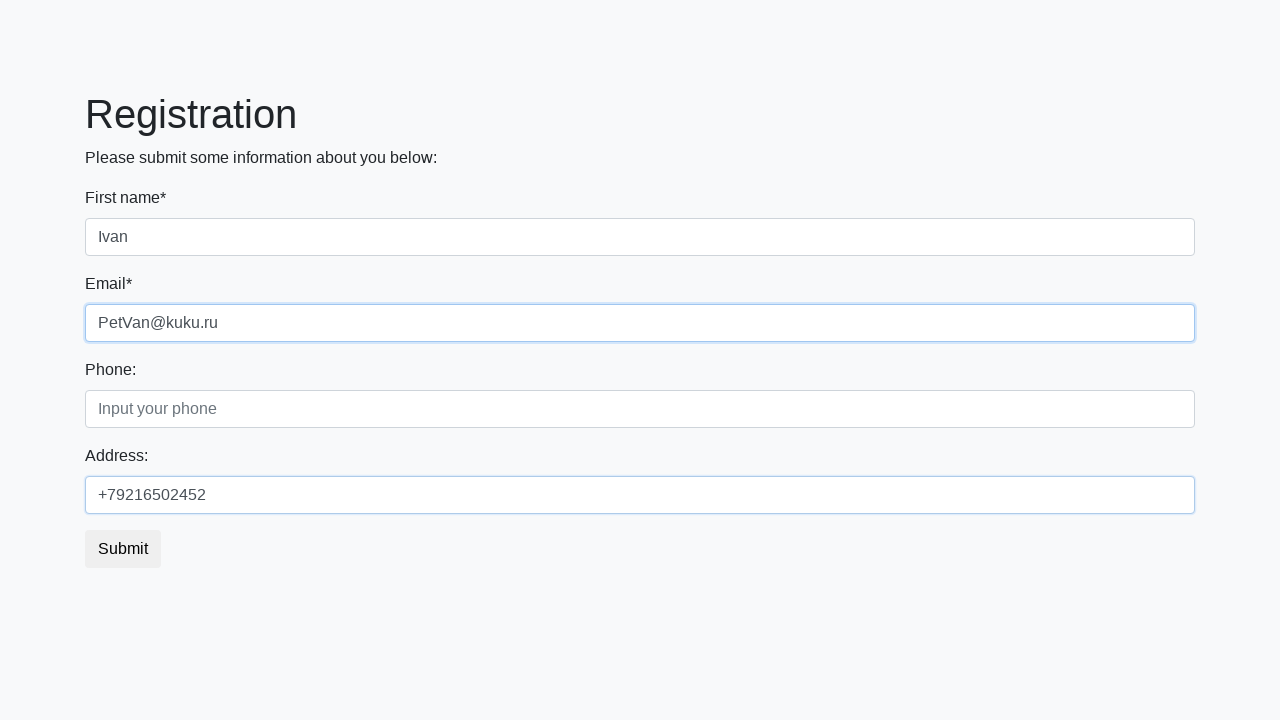

Filled address field with 'Gorilovo' on .form-group.third_class input.form-control.third
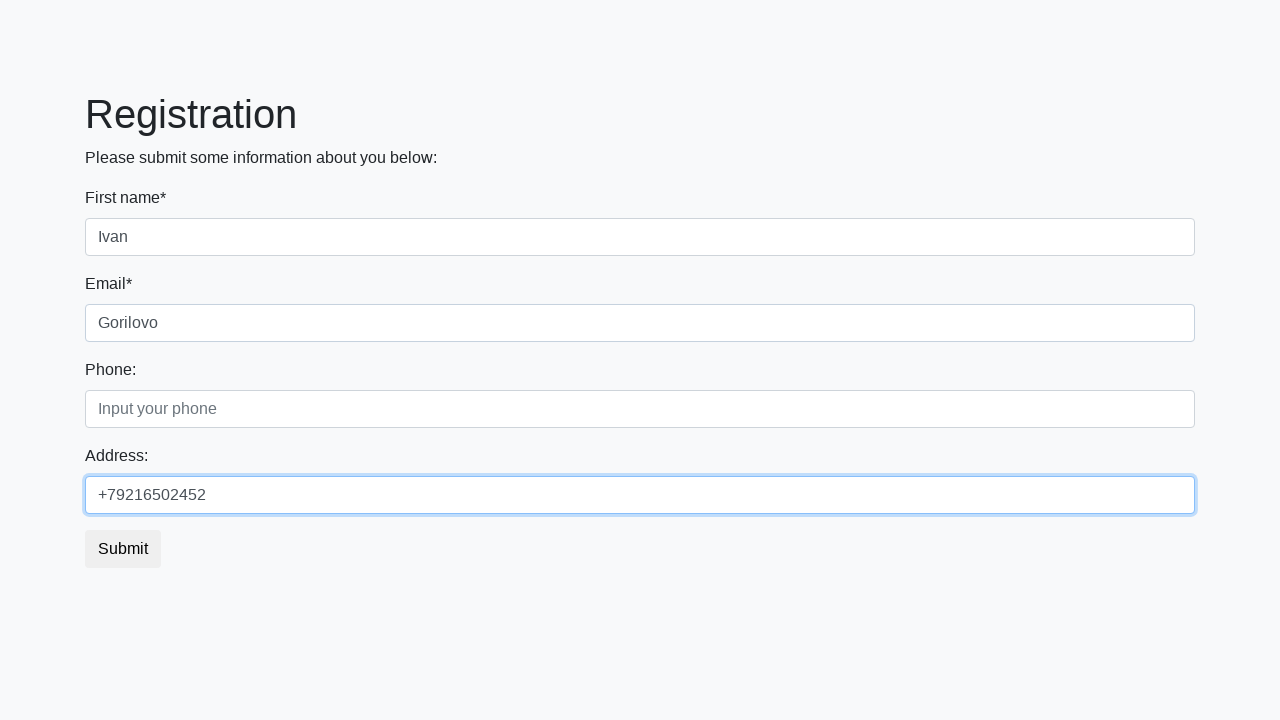

Clicked submit button to submit registration form at (123, 549) on button.btn
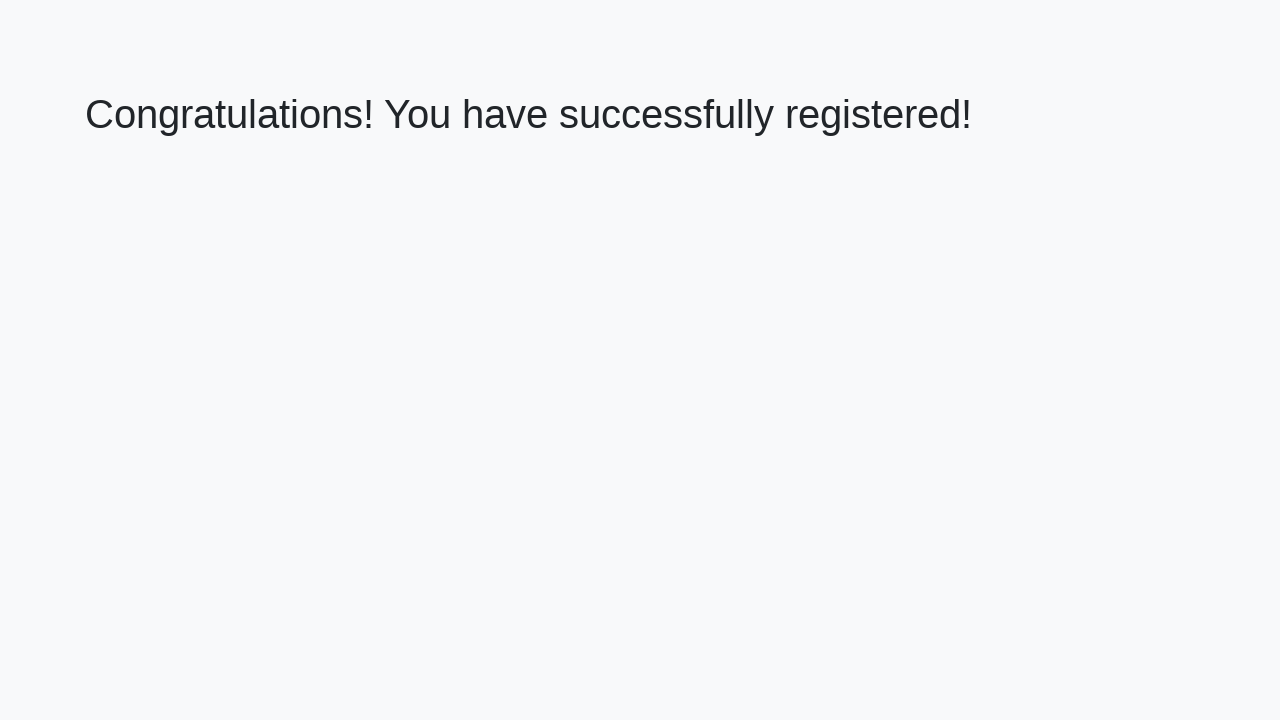

Success message appeared - registration form submitted successfully
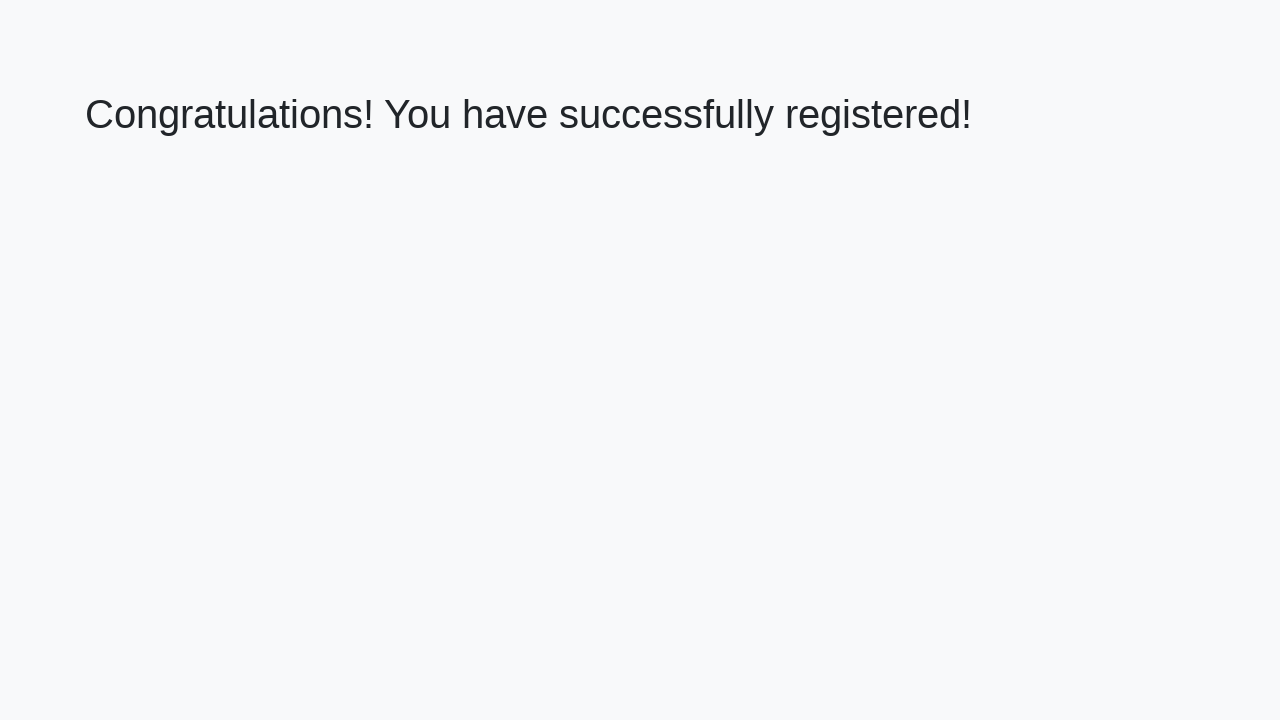

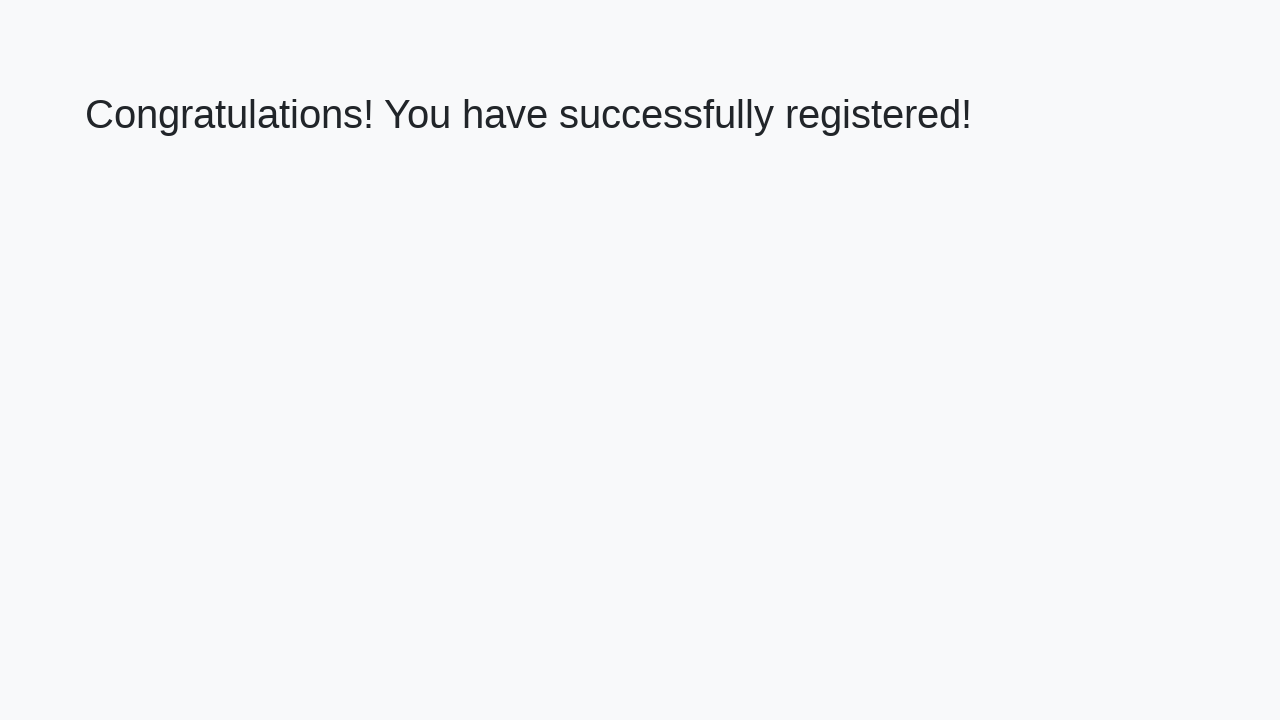